Fills out and submits a demo form with personal information including name, gender, date of birth, address, email, password, company, and comment fields

Starting URL: https://katalon-test.s3.amazonaws.com/demo-aut/dist/html/form.html

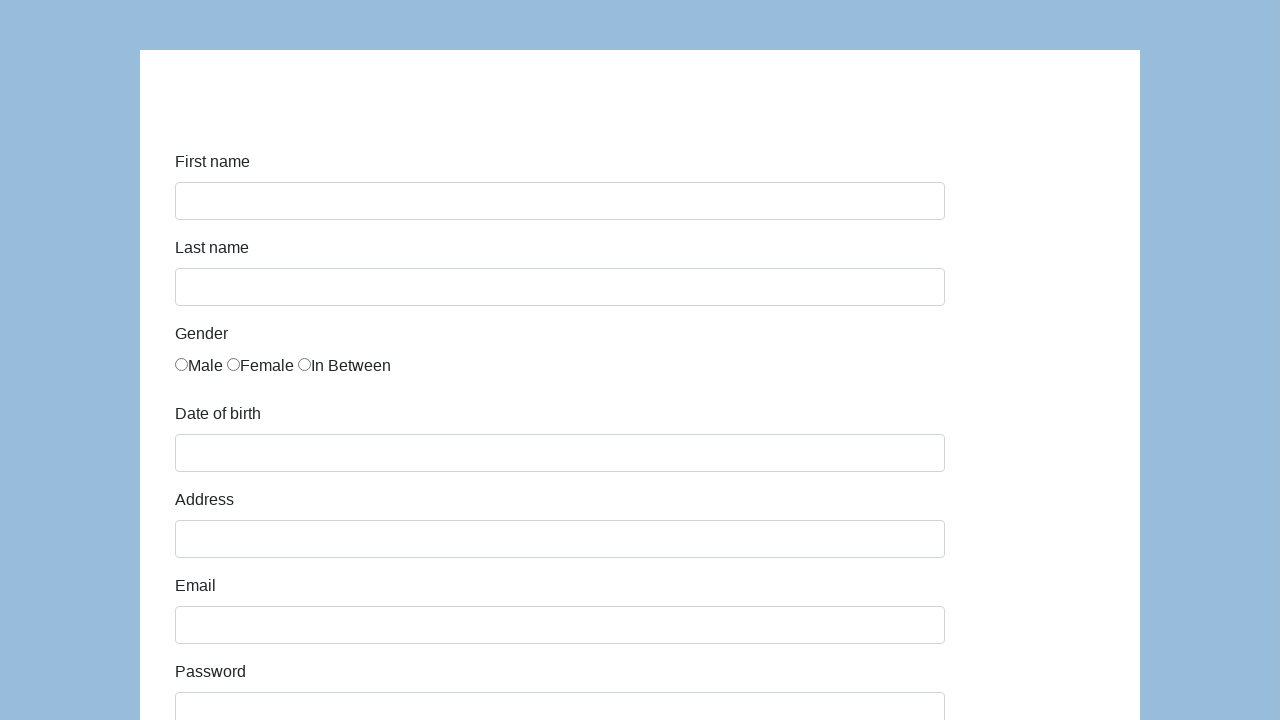

Filled first name field with 'Karol' on #first-name
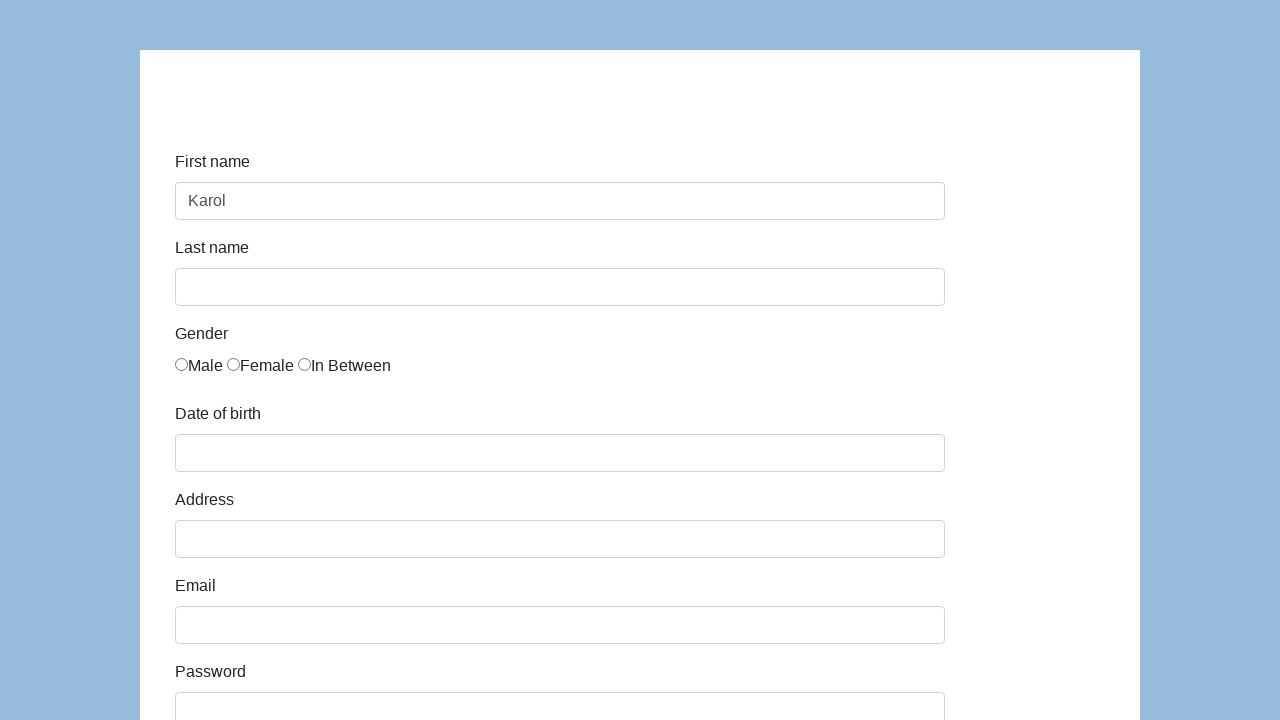

Filled last name field with 'Kowalski' on #last-name
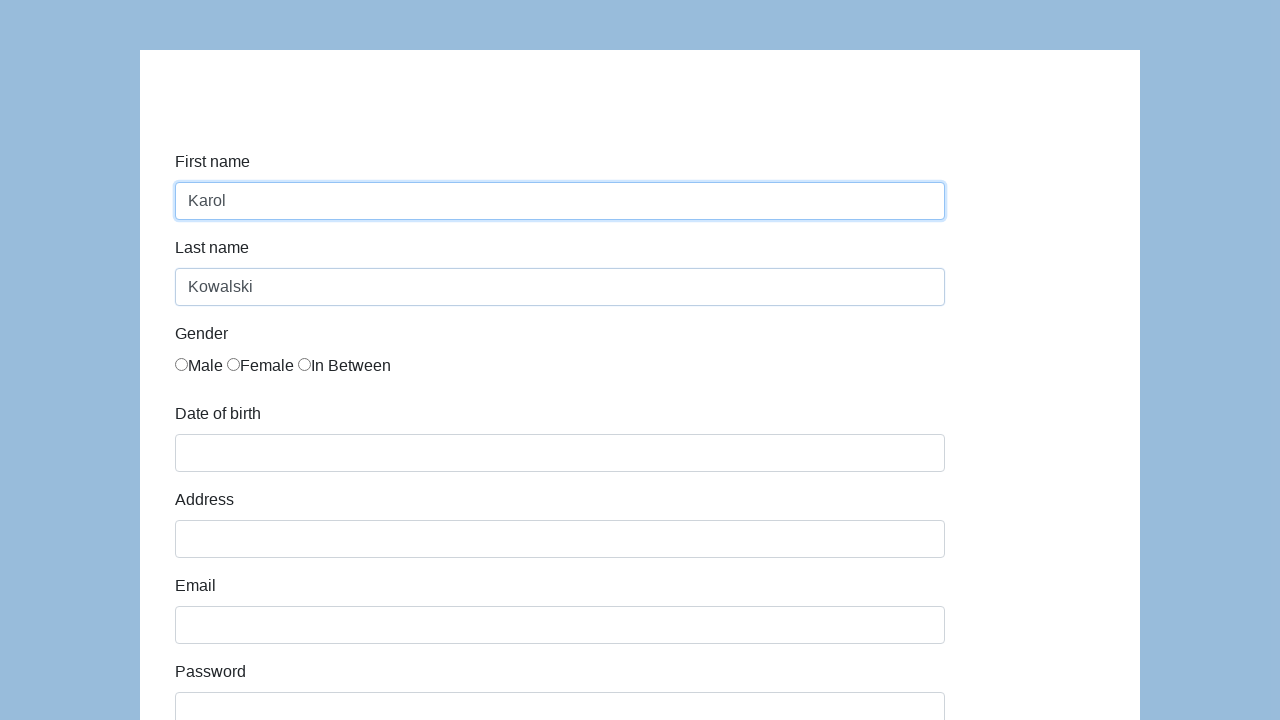

Selected gender radio button at (182, 364) on input[name='gender']
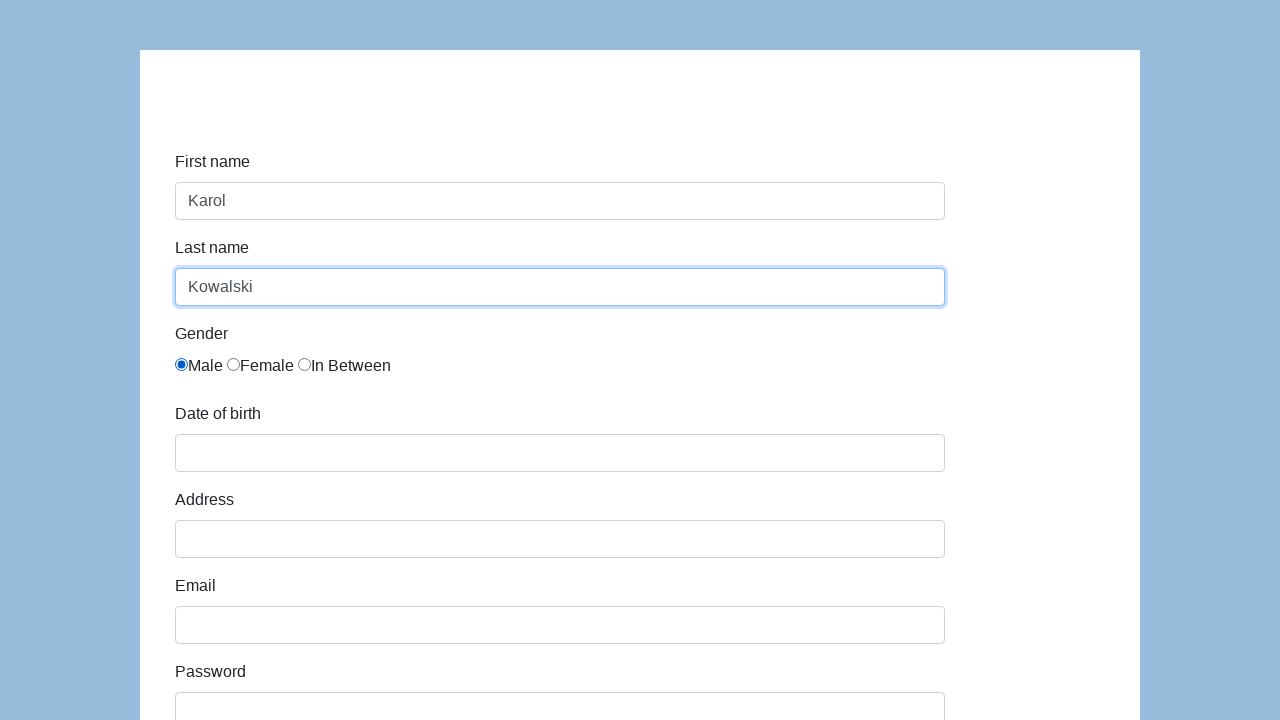

Filled date of birth field with '05/22/2010' on #dob
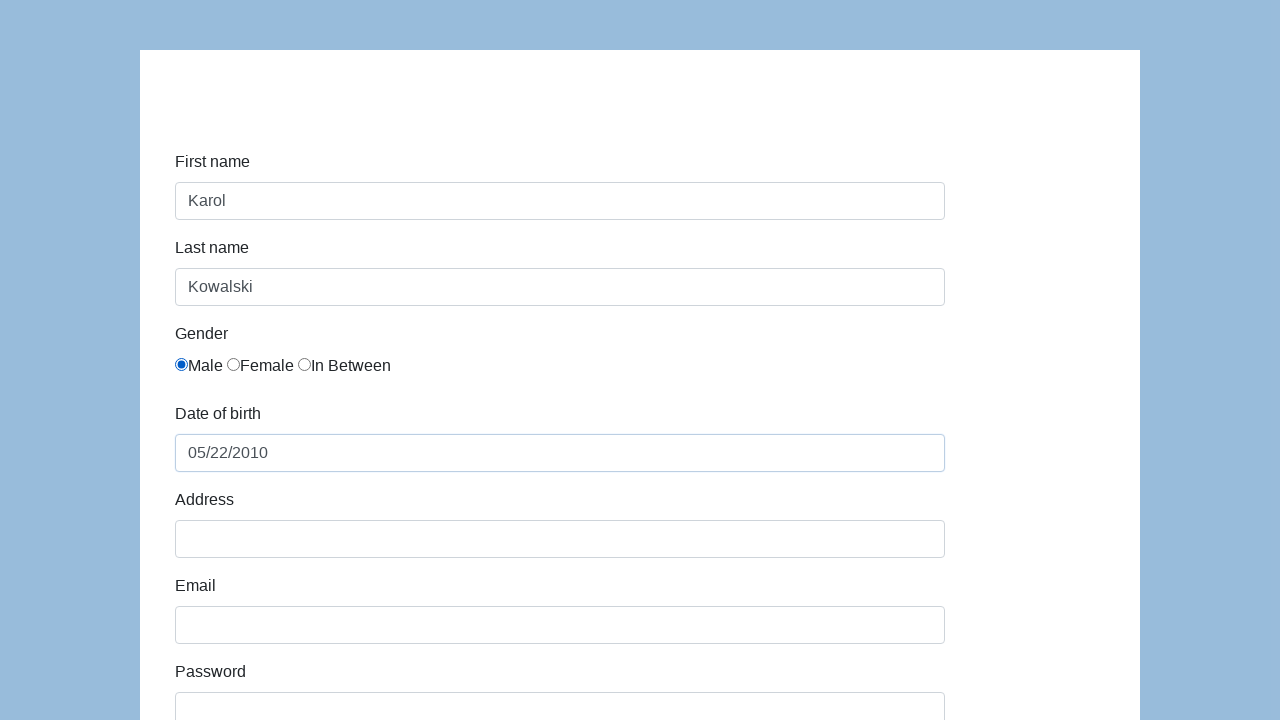

Filled address field with 'Prosta 51' on #address
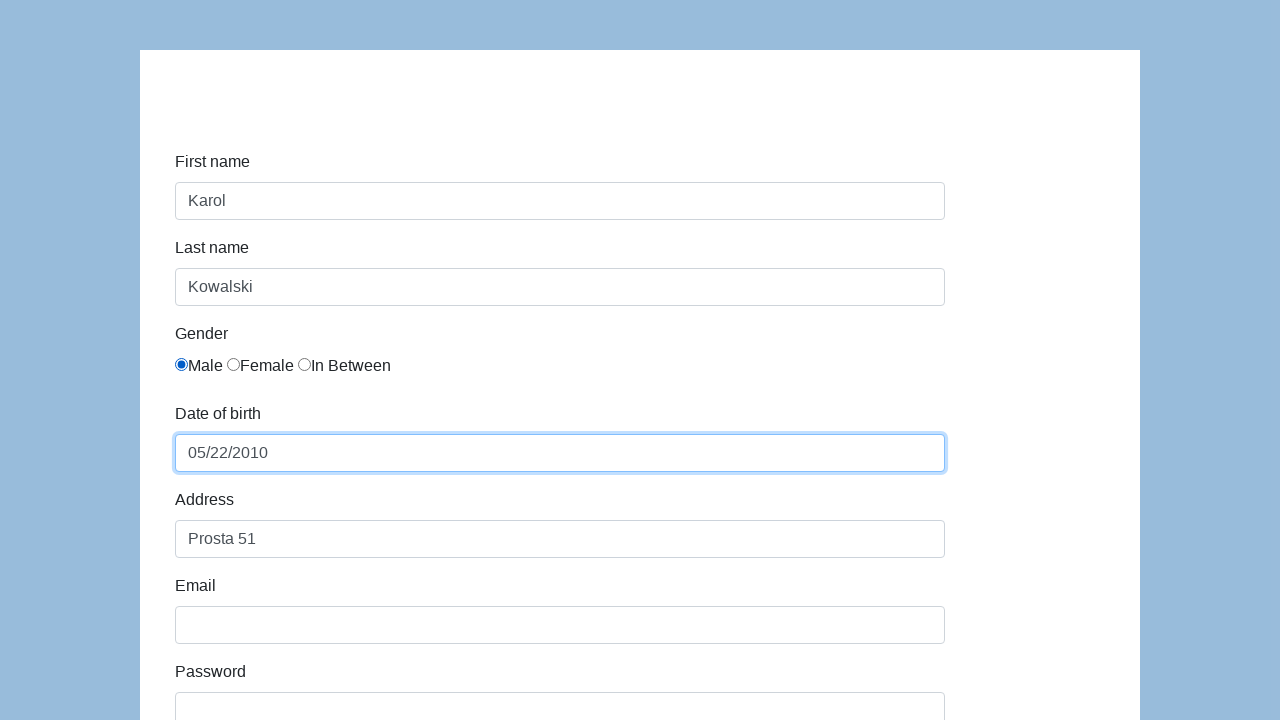

Filled email field with 'karol.kowalski@mailinator.com' on #email
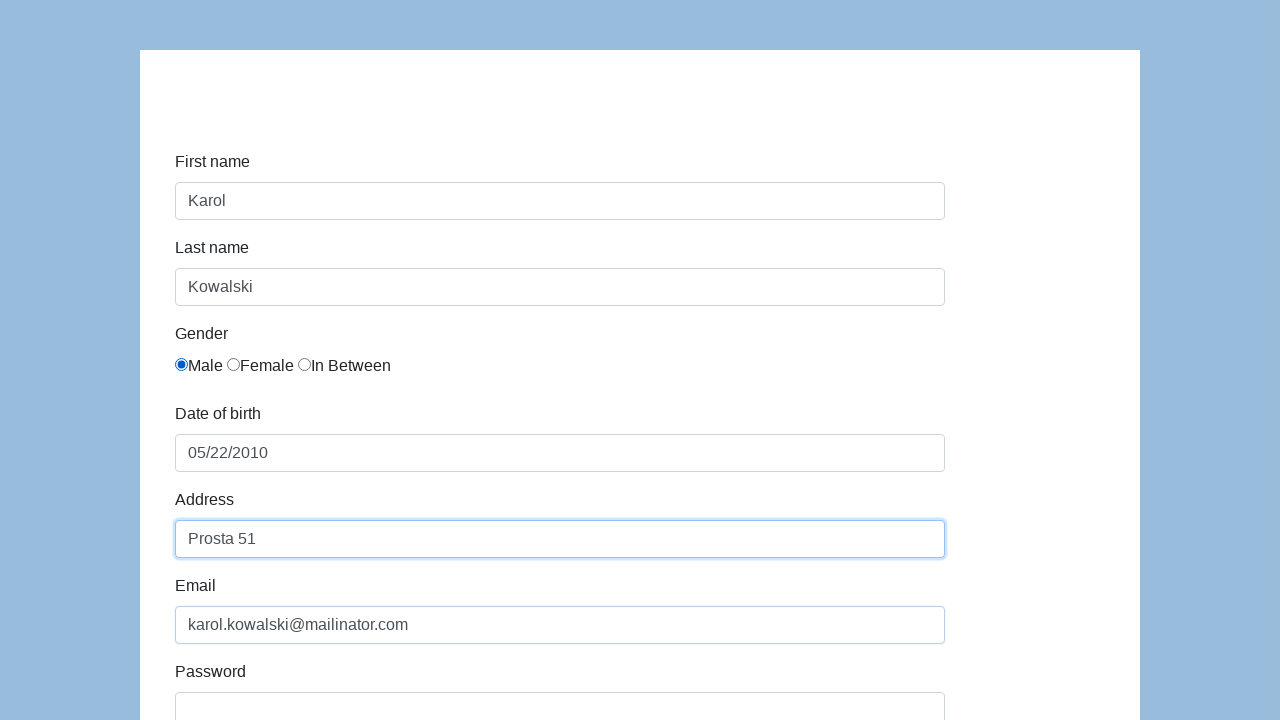

Filled password field with 'Pass123' on #password
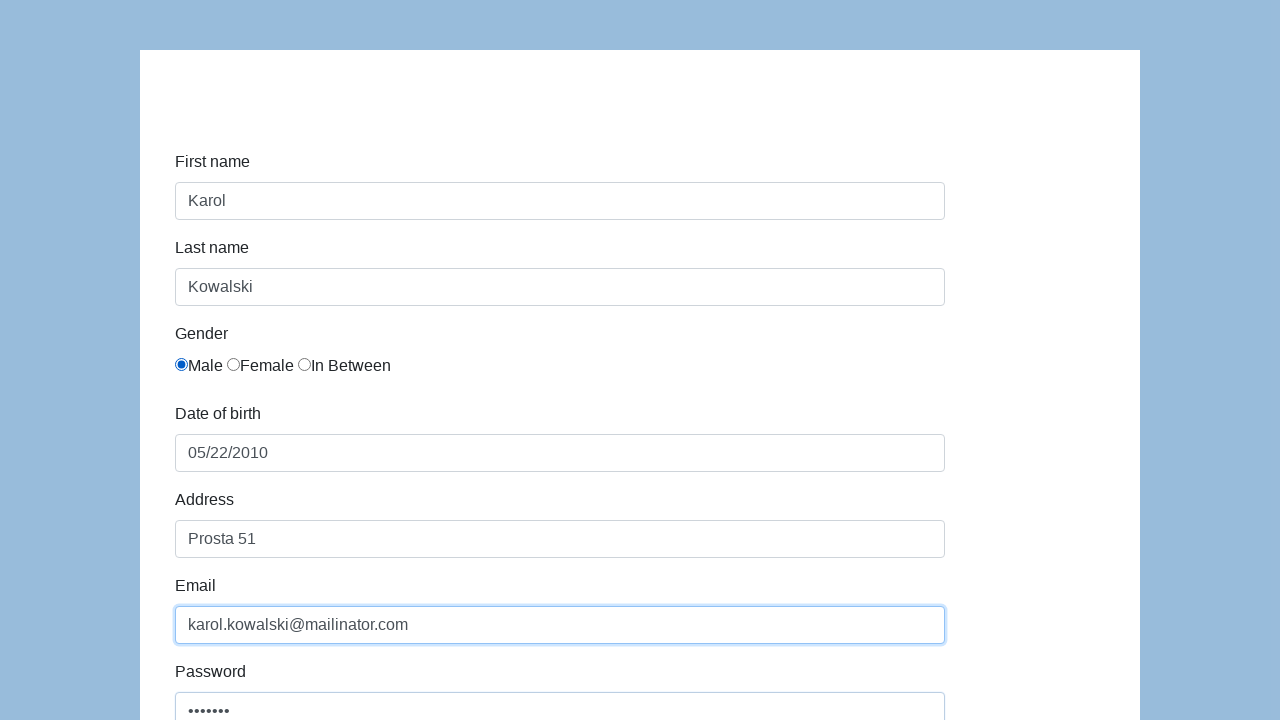

Filled company field with 'Coders Lab' on #company
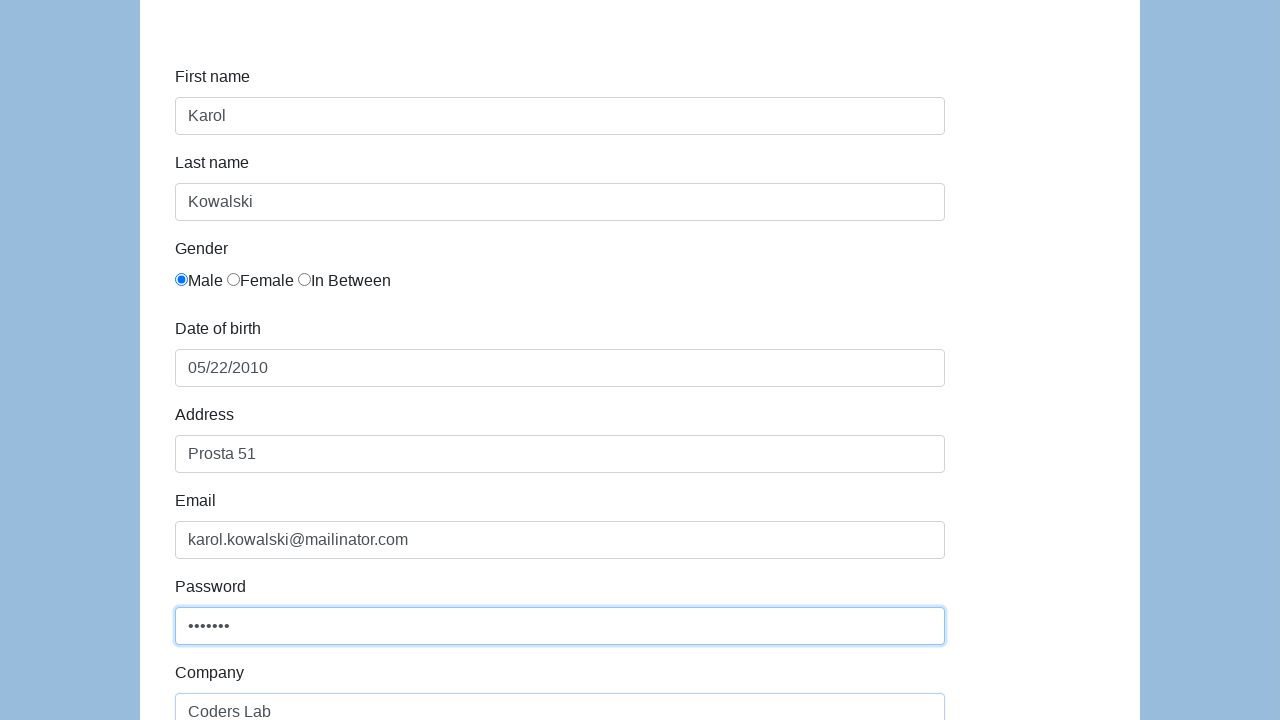

Filled comment field with 'To jest mój pierwszy automat testowy' on #comment
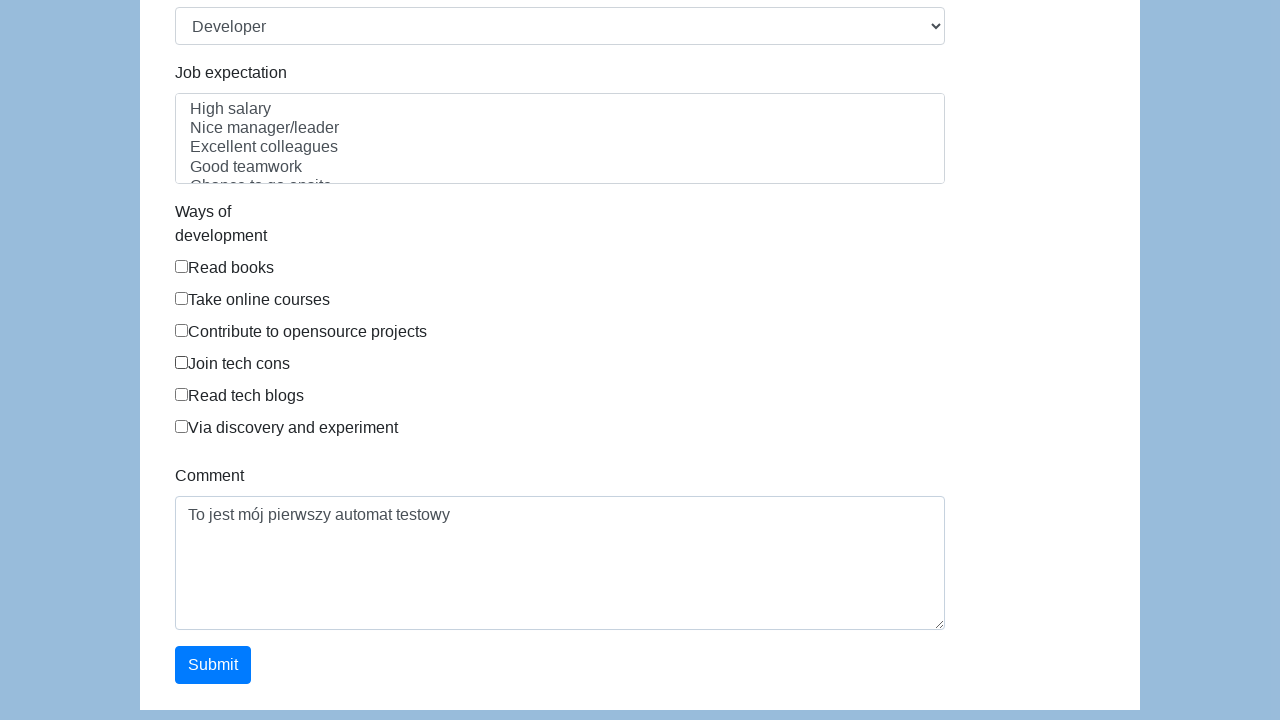

Clicked submit button to submit the form at (213, 665) on #submit
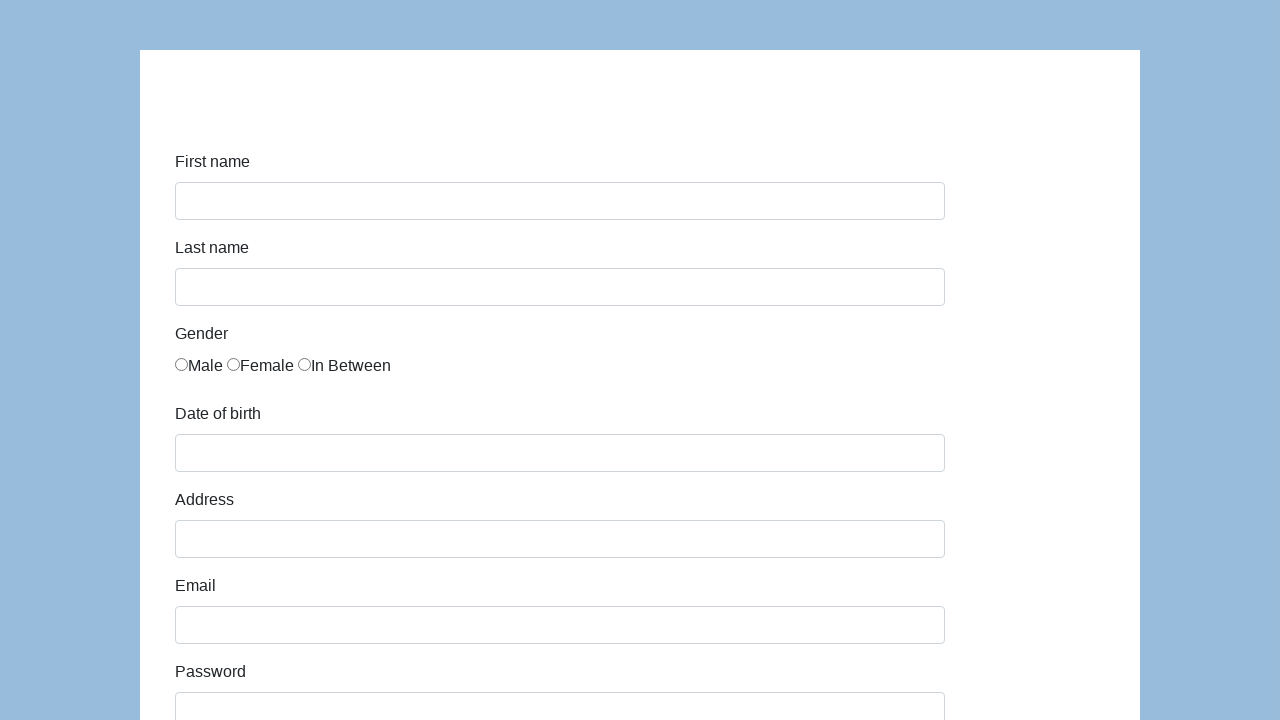

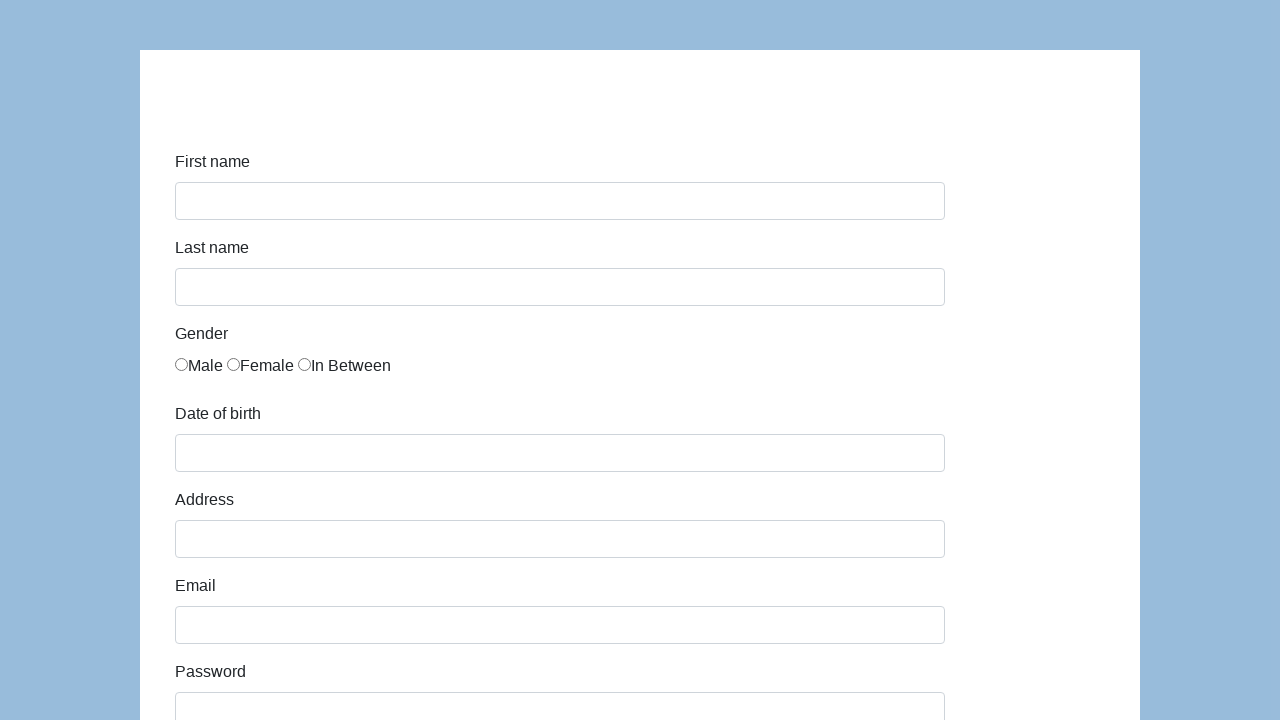